Tests JavaScript alert prompt functionality by triggering a prompt alert, entering text, accepting it, and verifying the entered text is displayed on the page

Starting URL: https://the-internet.herokuapp.com/javascript_alerts

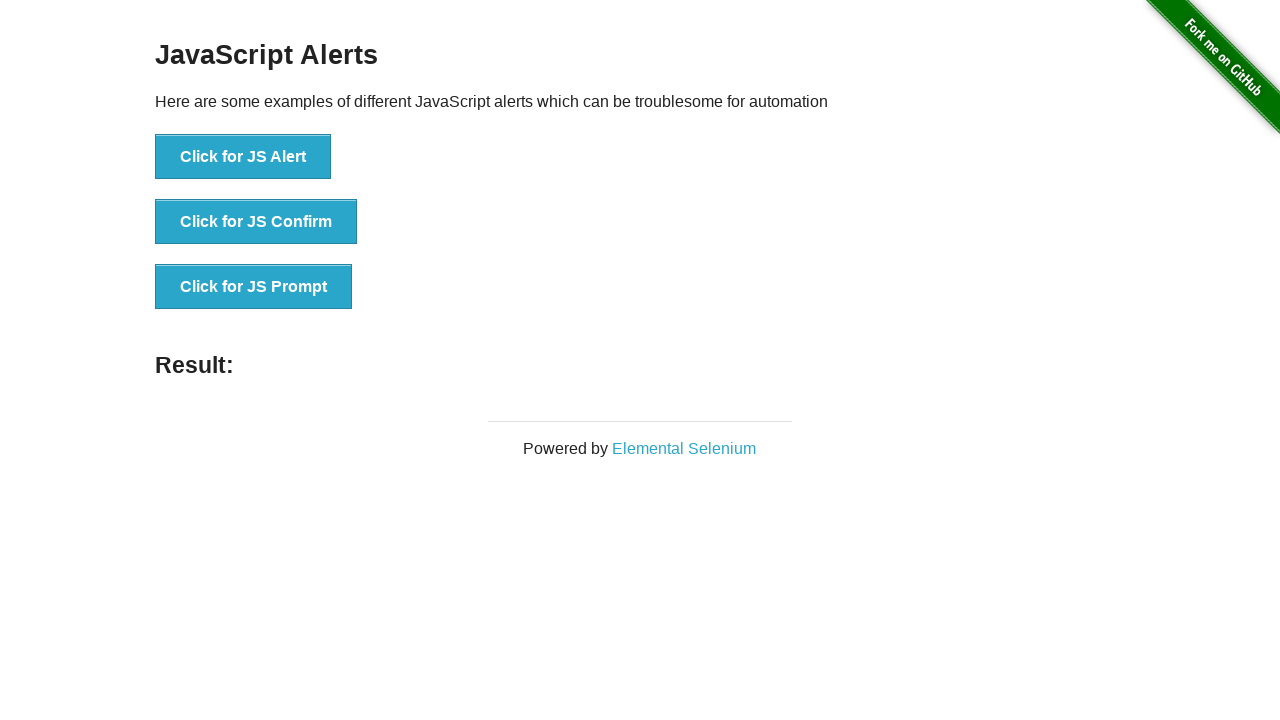

Clicked button to trigger JavaScript prompt alert at (254, 287) on xpath=//button[@onclick='jsPrompt()']
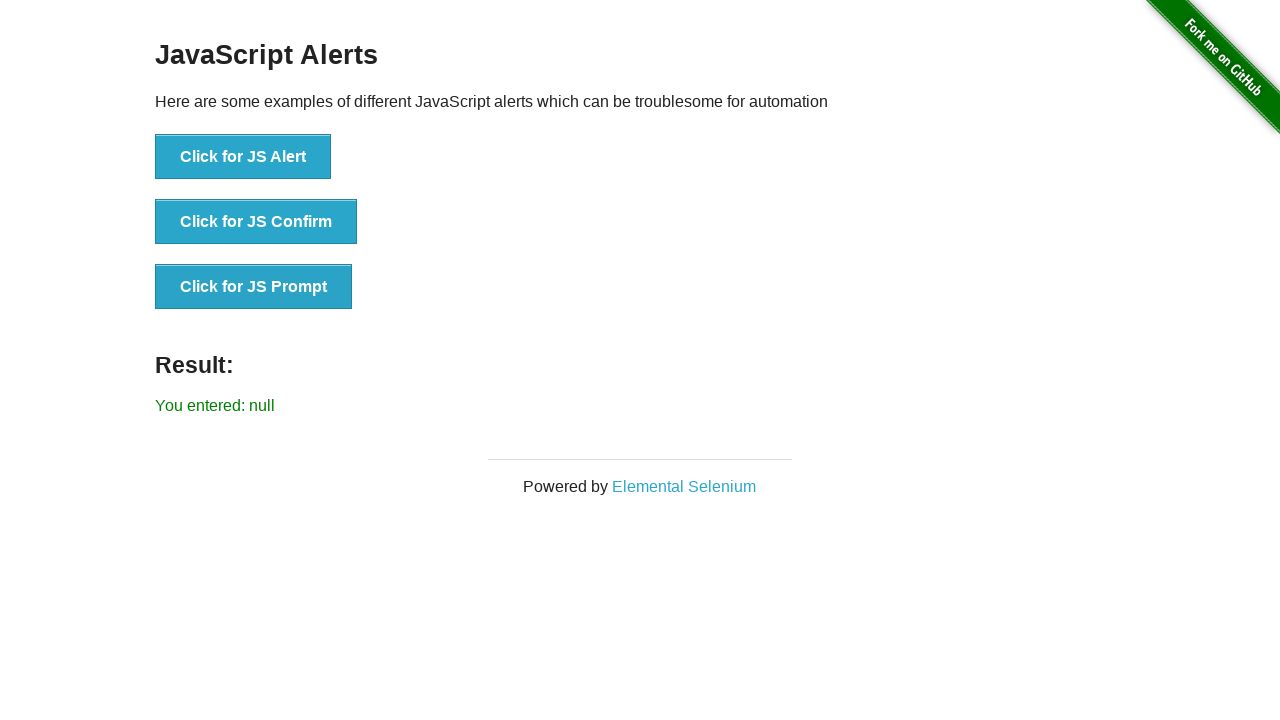

Set up dialog handler to accept prompt with text 'ok'
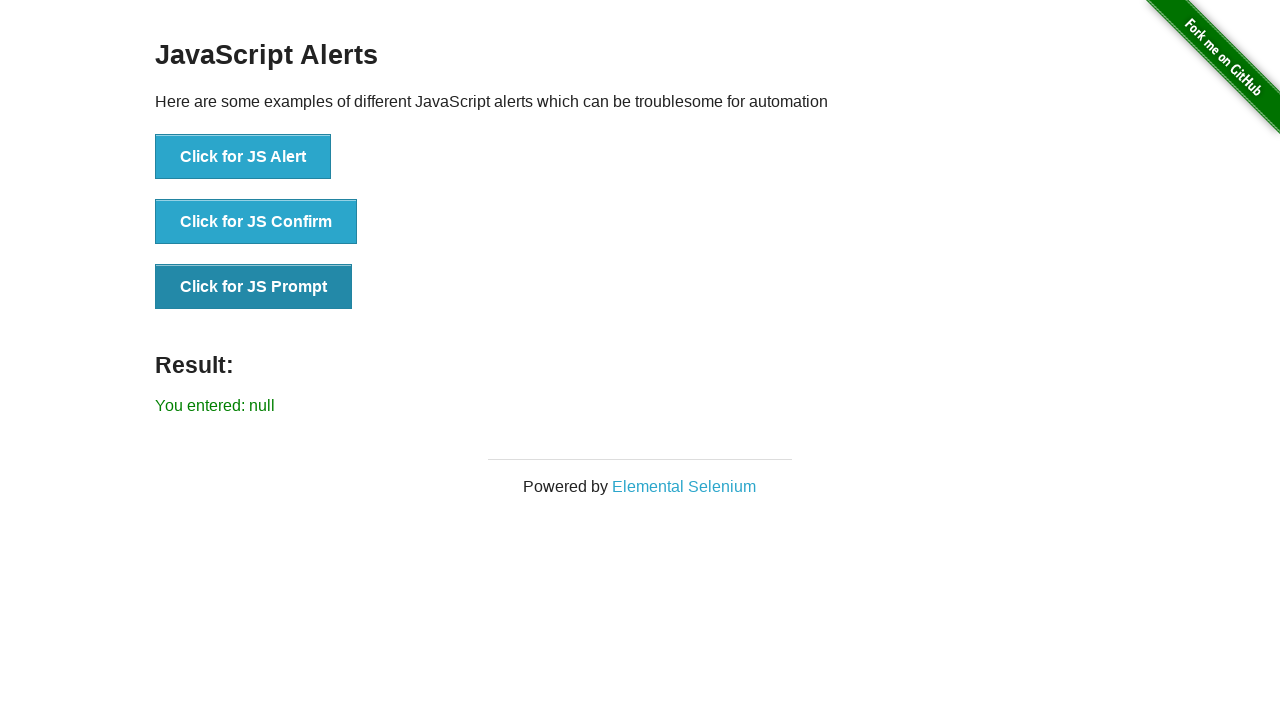

Clicked button again to trigger prompt alert with handler active at (254, 287) on xpath=//button[@onclick='jsPrompt()']
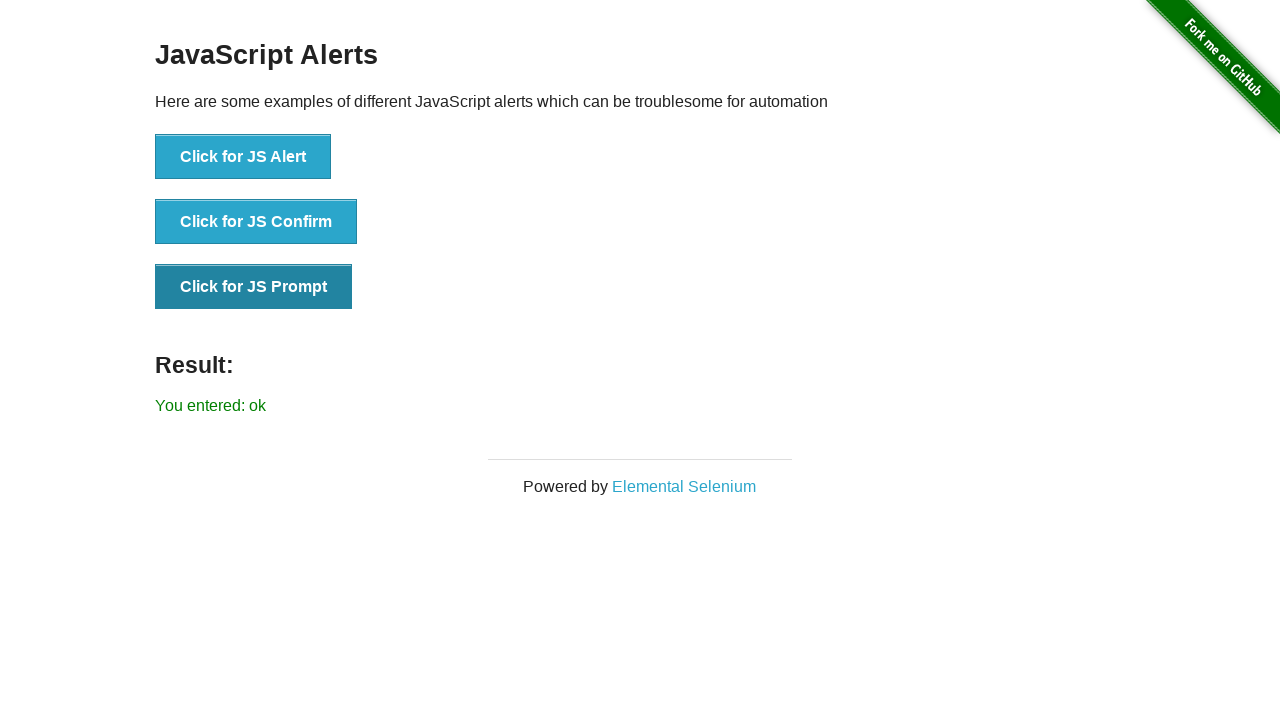

Verified entered text 'You entered: ok' is displayed on page
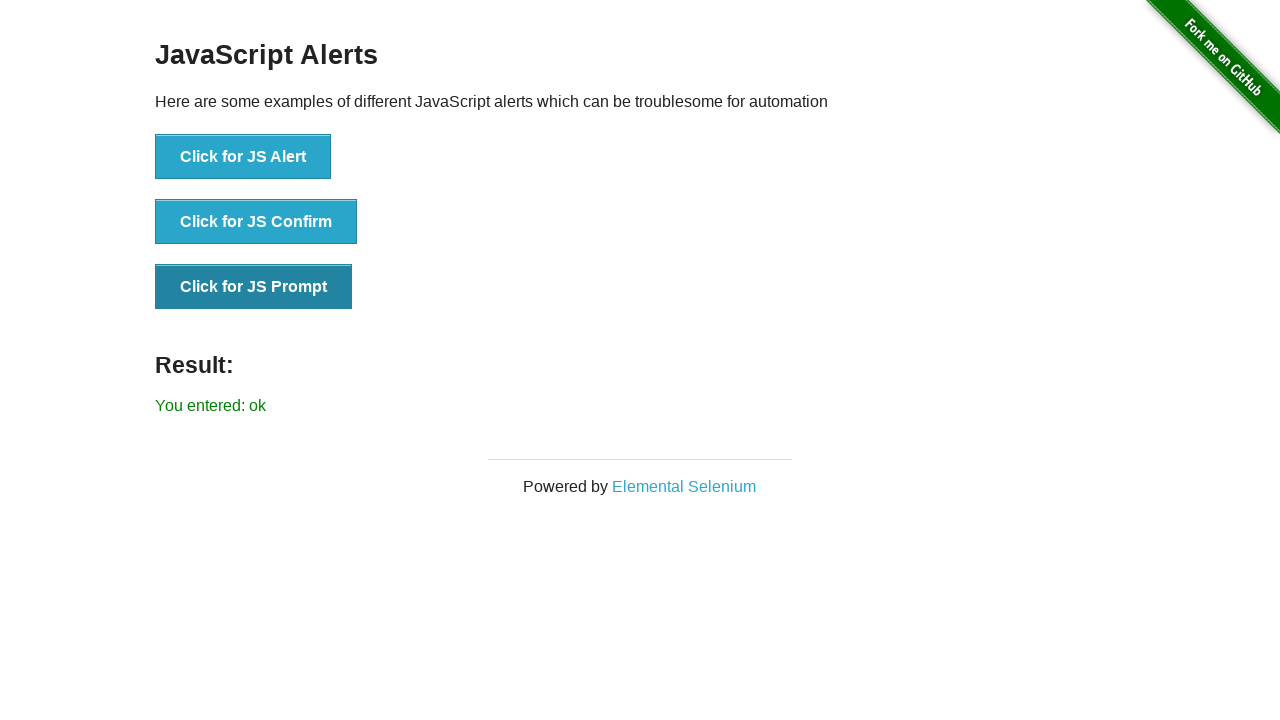

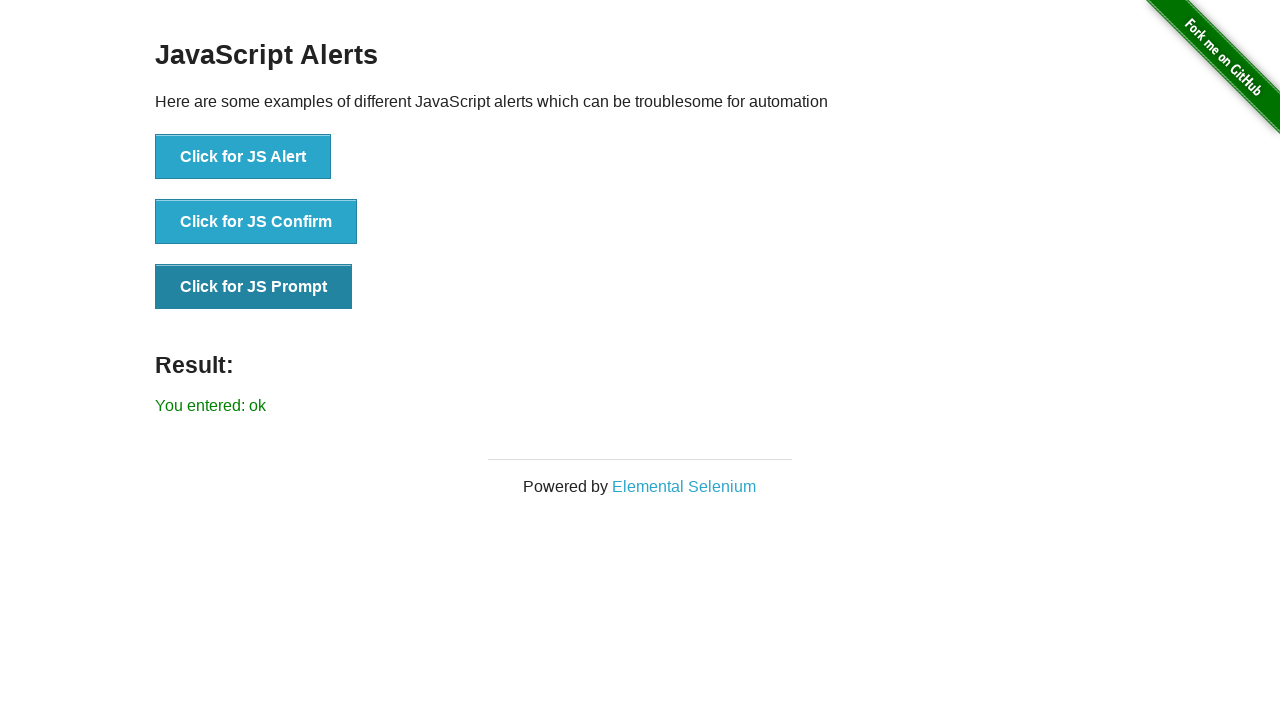